Tests the Add/Remove Elements functionality by adding multiple elements and then removing one

Starting URL: http://the-internet.herokuapp.com/

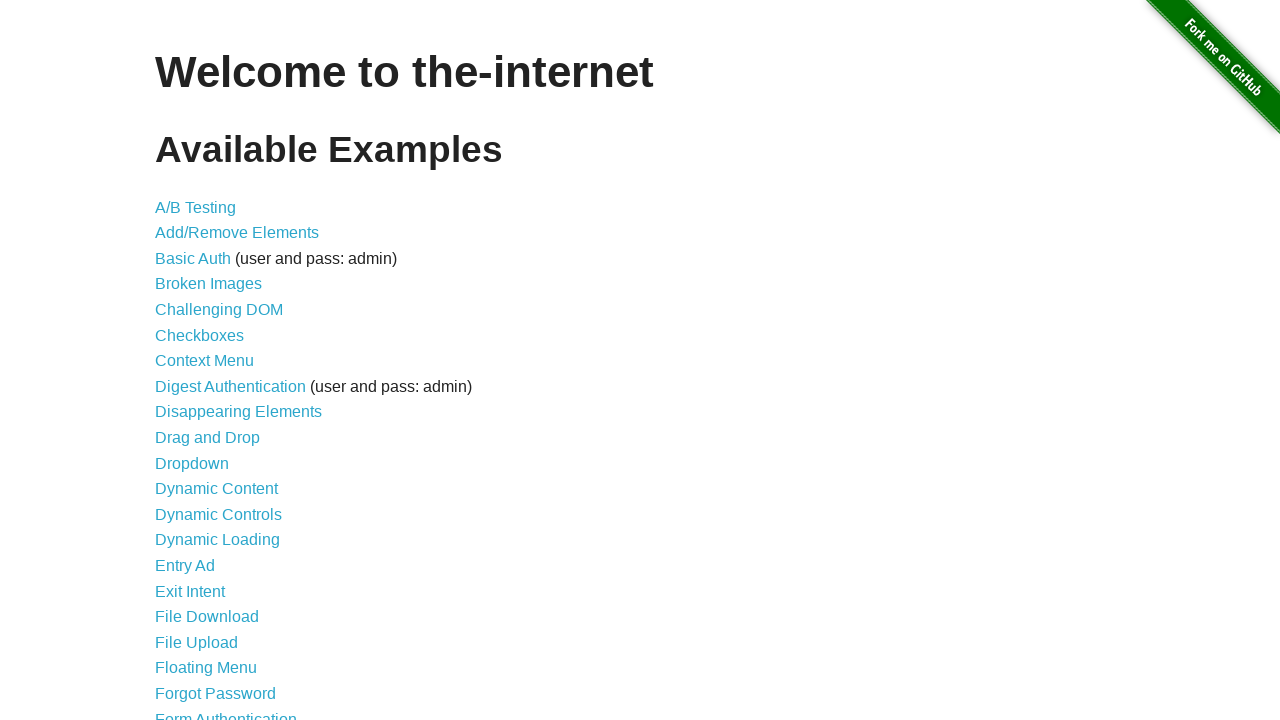

Clicked link to navigate to Add/Remove Elements page at (237, 233) on xpath=//a[@href='/add_remove_elements/']
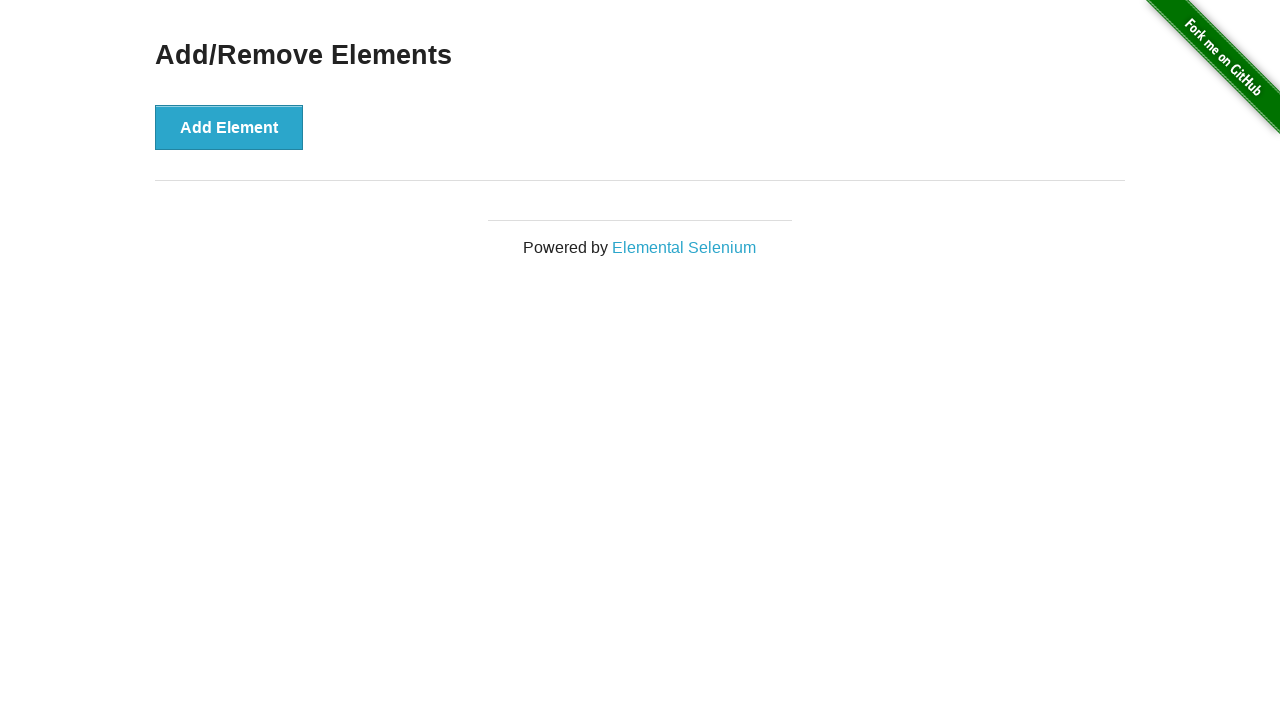

Clicked Add Element button (1st click) at (229, 127) on xpath=//div[@class='example']/button[@onclick='addElement()']
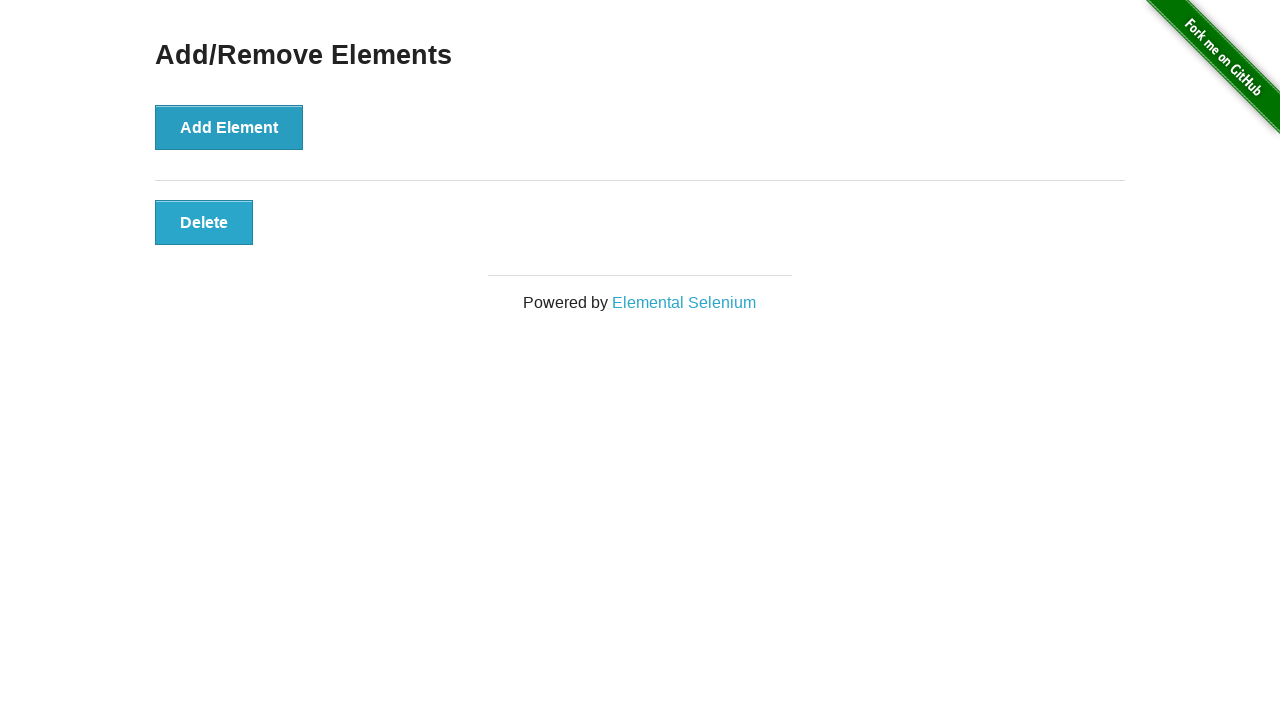

Clicked Add Element button (2nd click) at (229, 127) on xpath=//div[@class='example']/button[@onclick='addElement()']
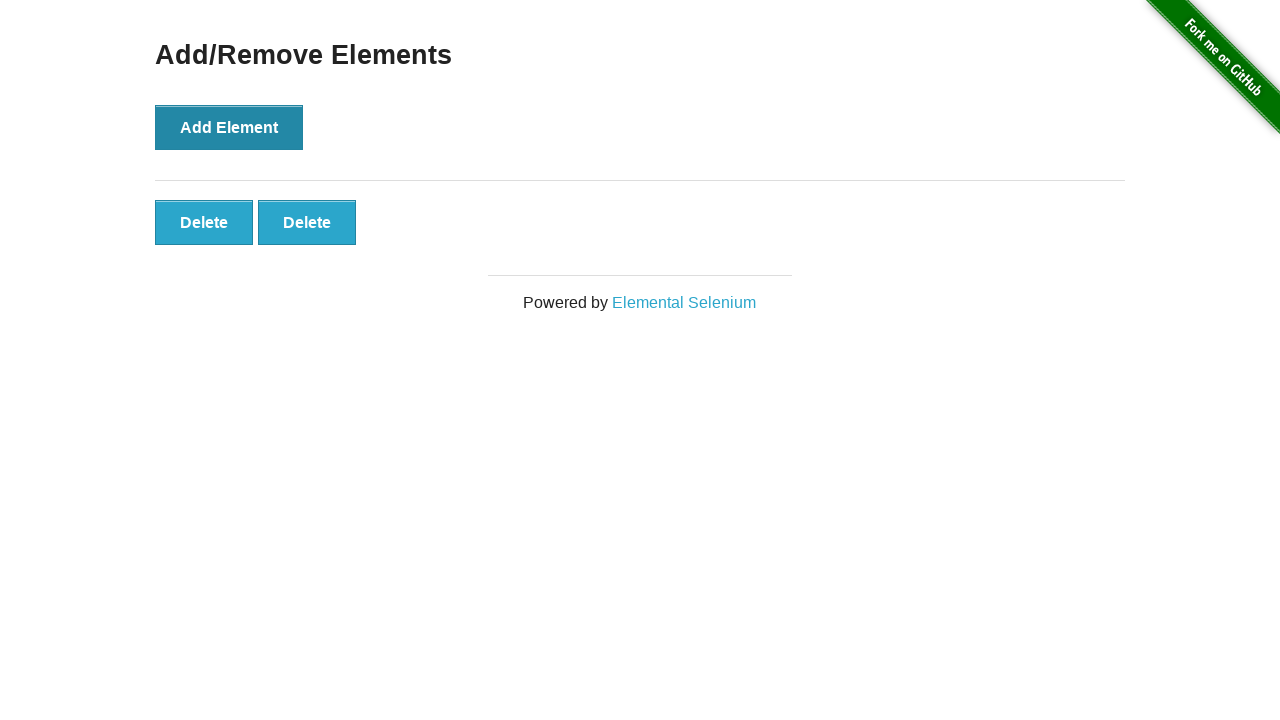

Clicked Add Element button (3rd click) at (229, 127) on xpath=//div[@class='example']/button[@onclick='addElement()']
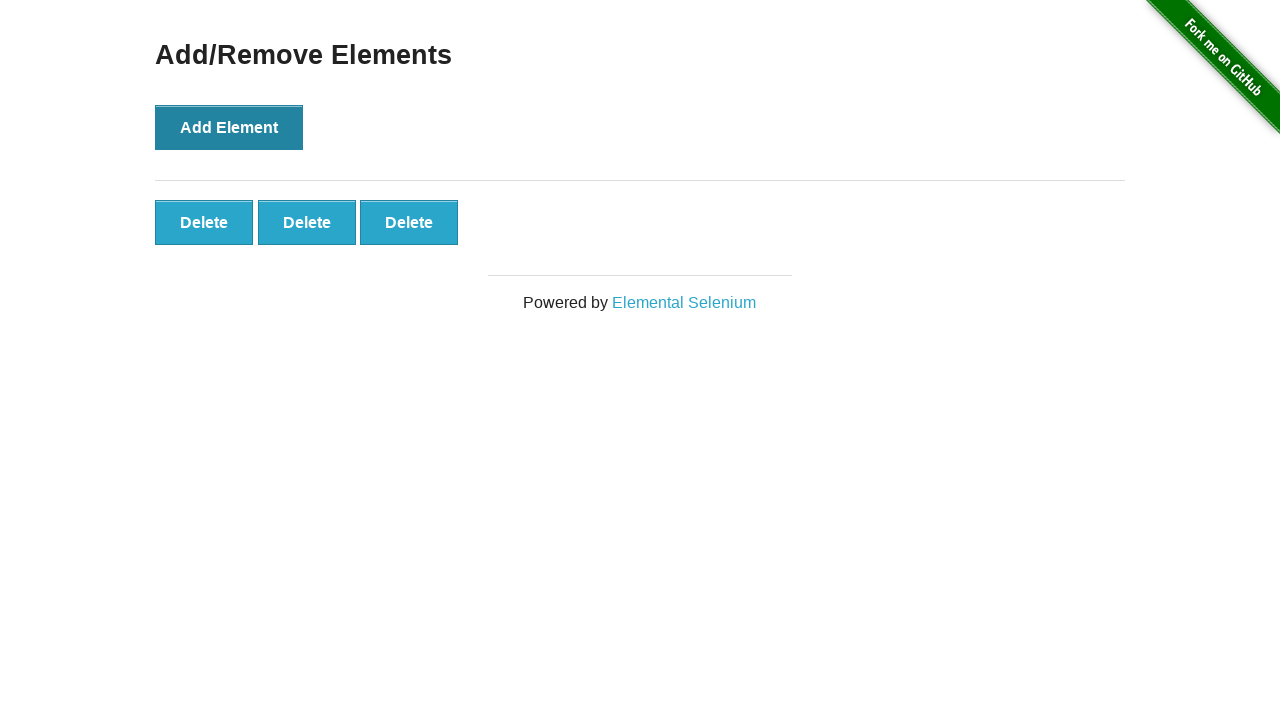

Clicked one of the Delete buttons to remove an element at (204, 222) on xpath=//button[@class='added-manually']
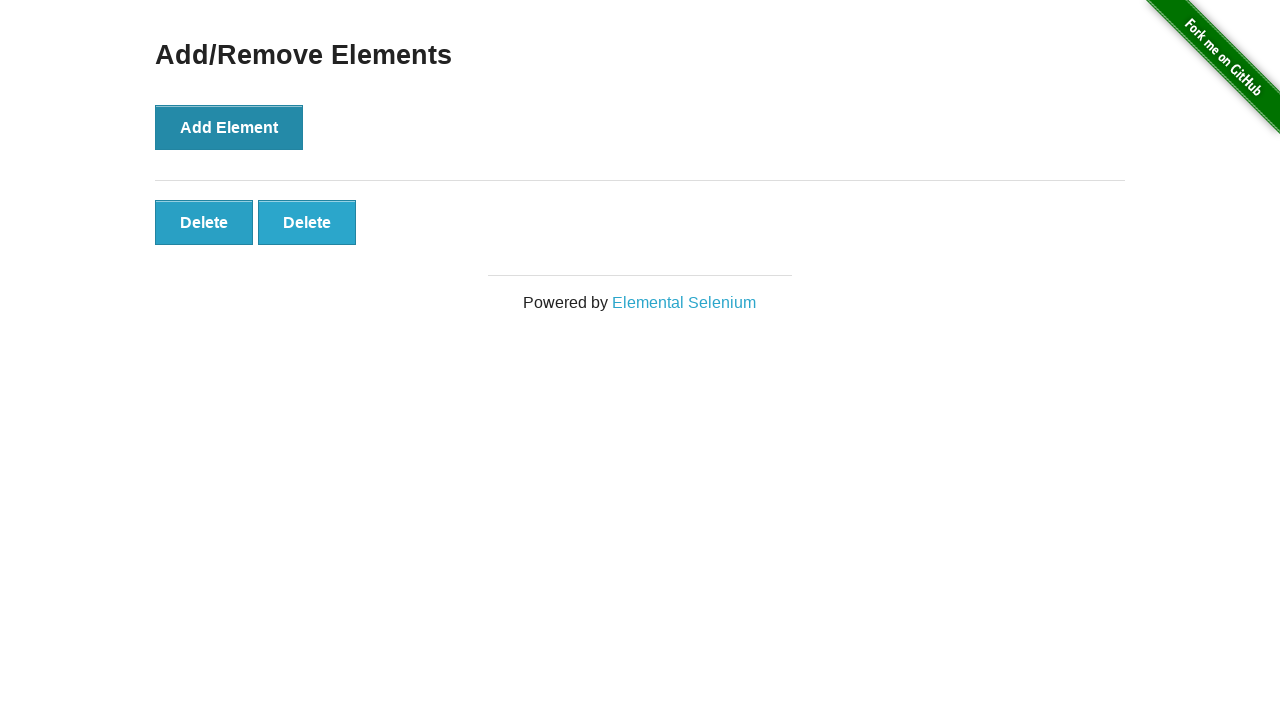

Verified that 2 delete buttons remain after removal
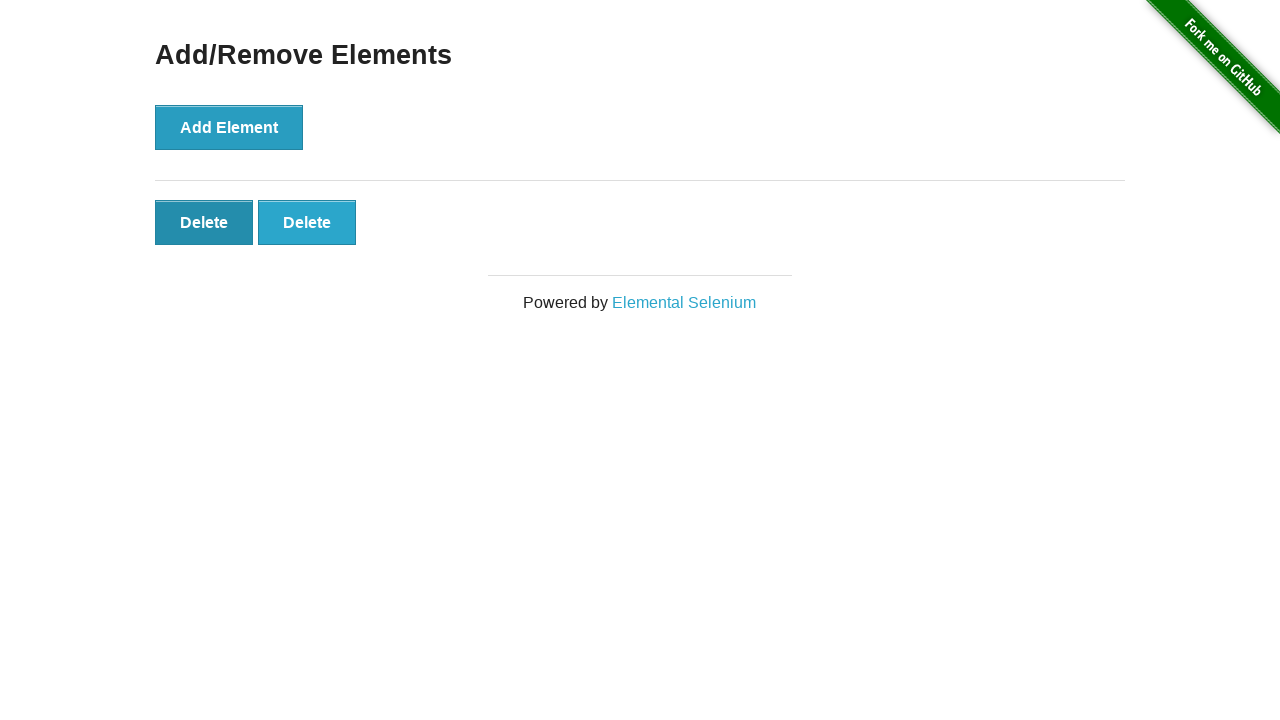

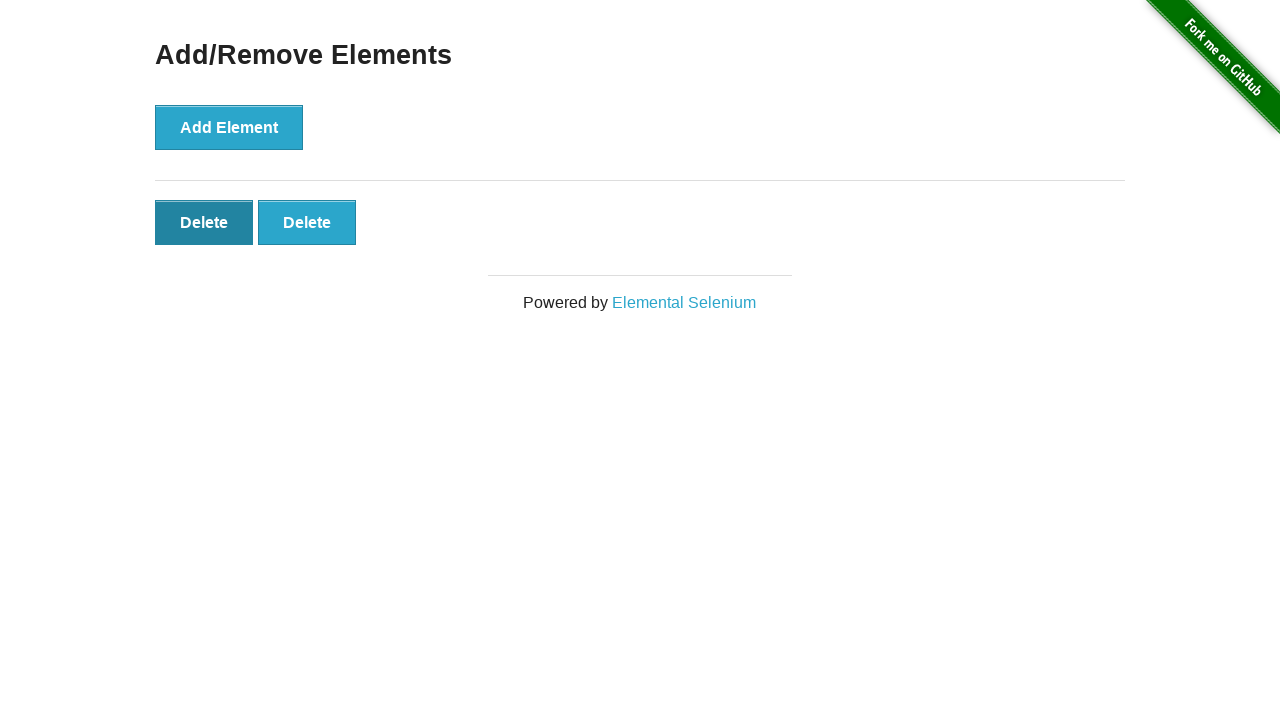